Tests iframe handling by scrolling to an iframe and switching context into it

Starting URL: https://rahulshettyacademy.com/AutomationPractice/

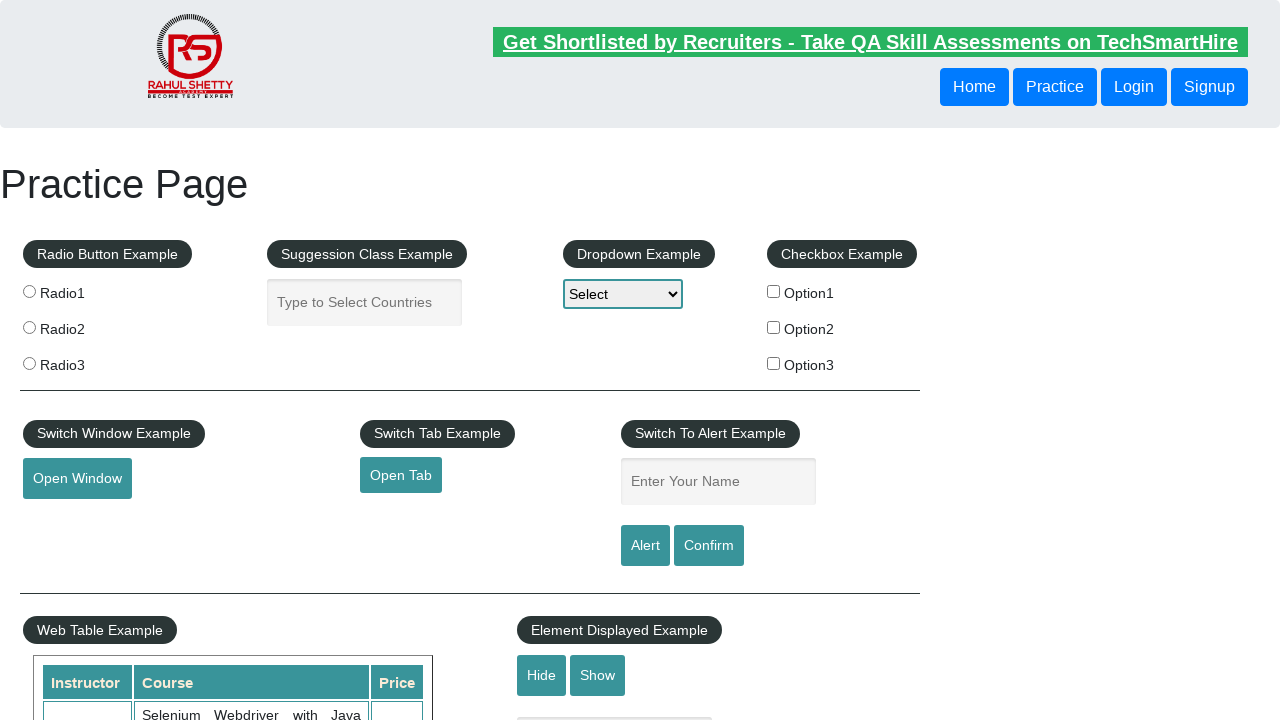

Scrolled down 1400px to locate iframe
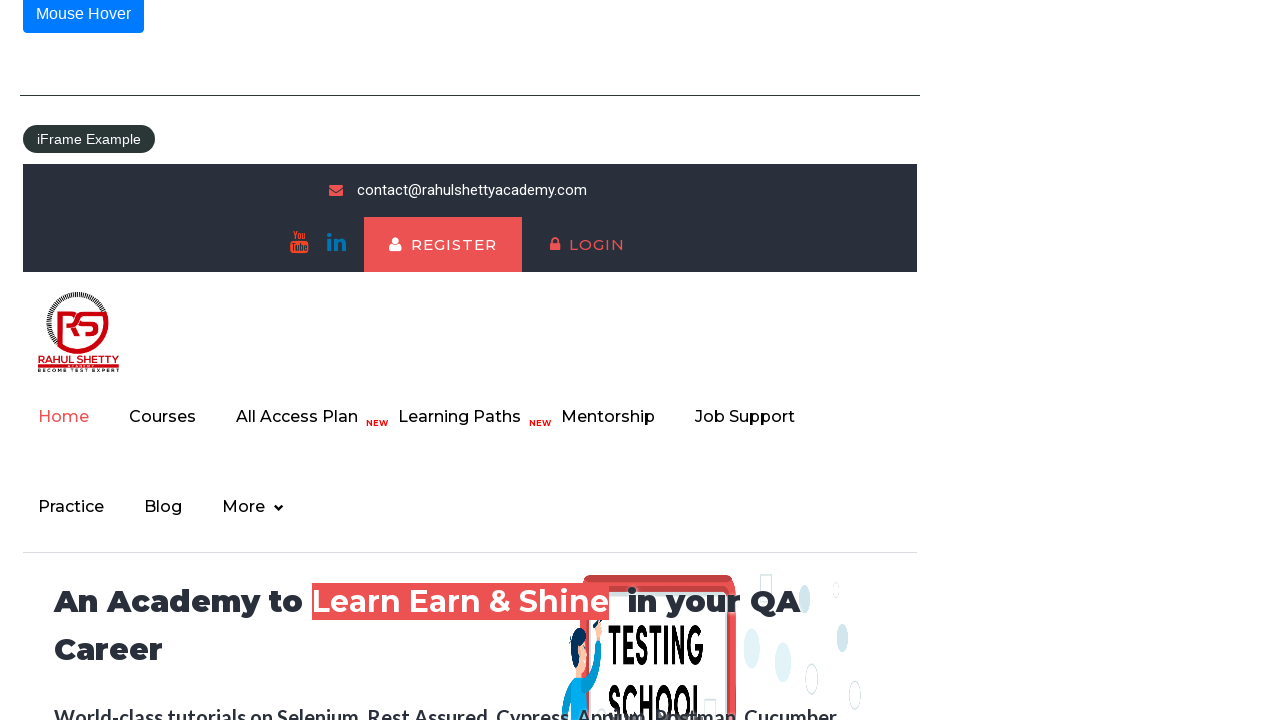

Waited for #courses-iframe to be visible
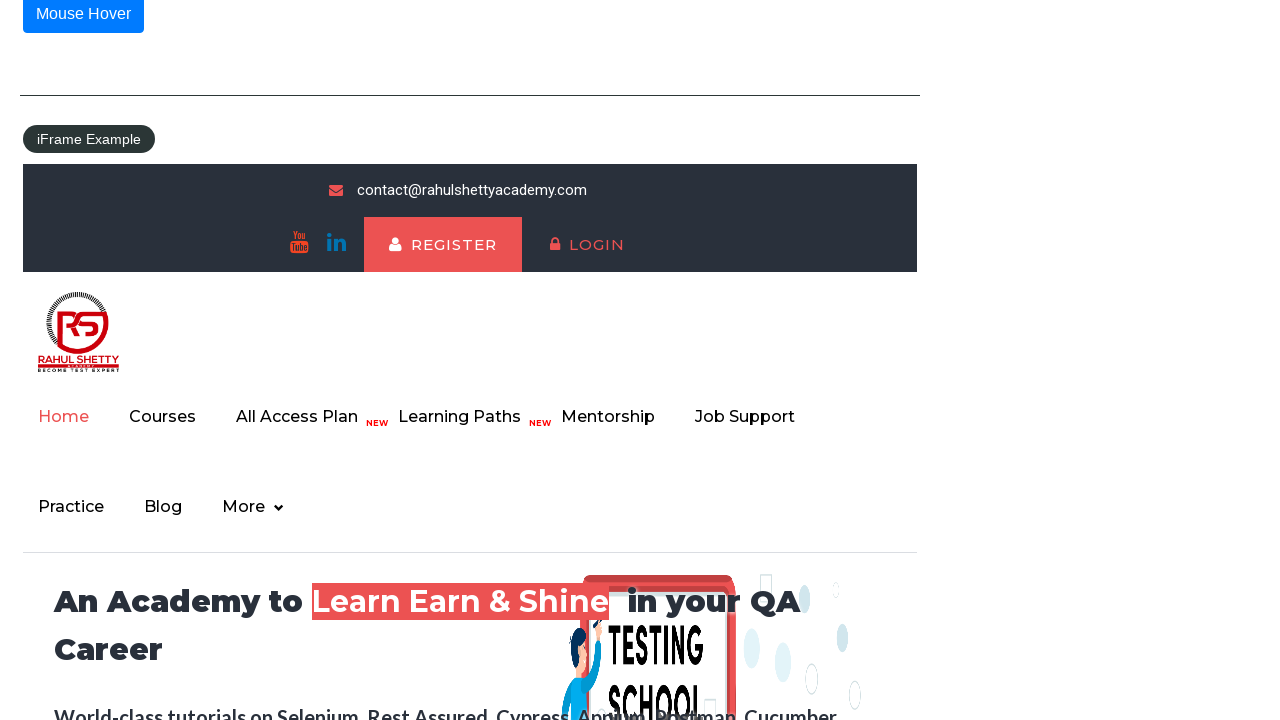

Located #courses-iframe element
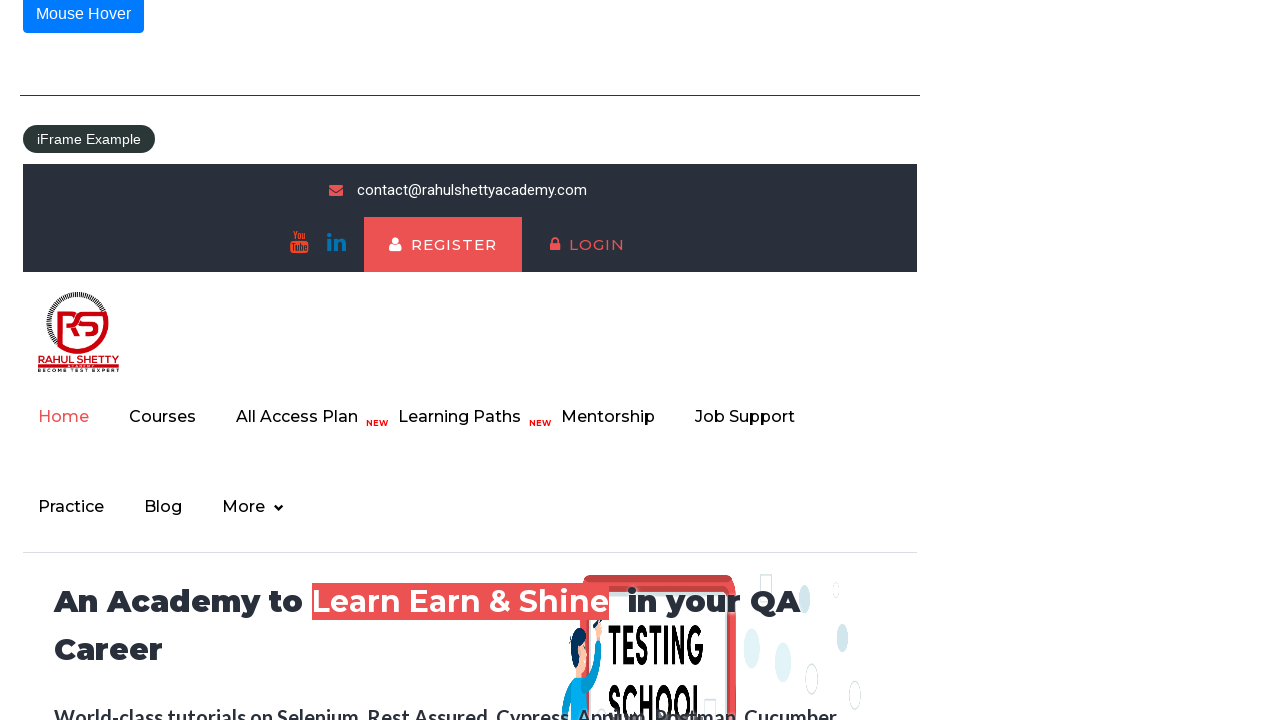

Scrolled within iframe by 1400px
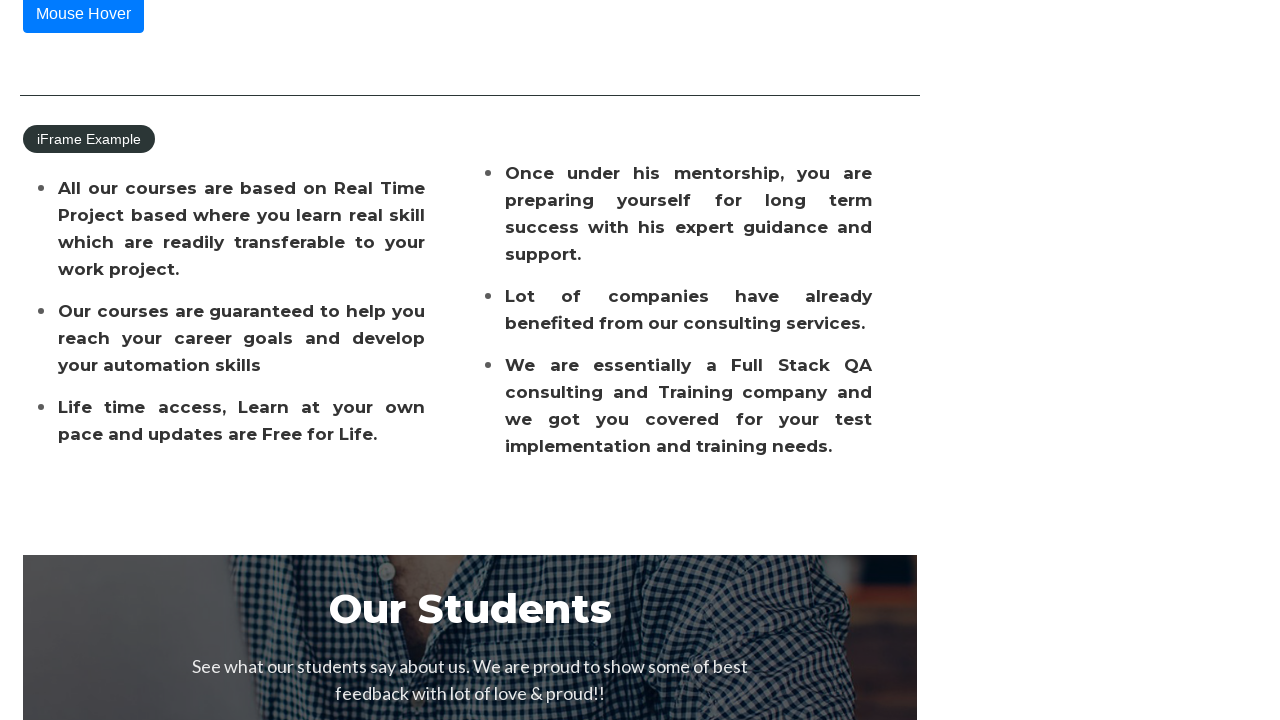

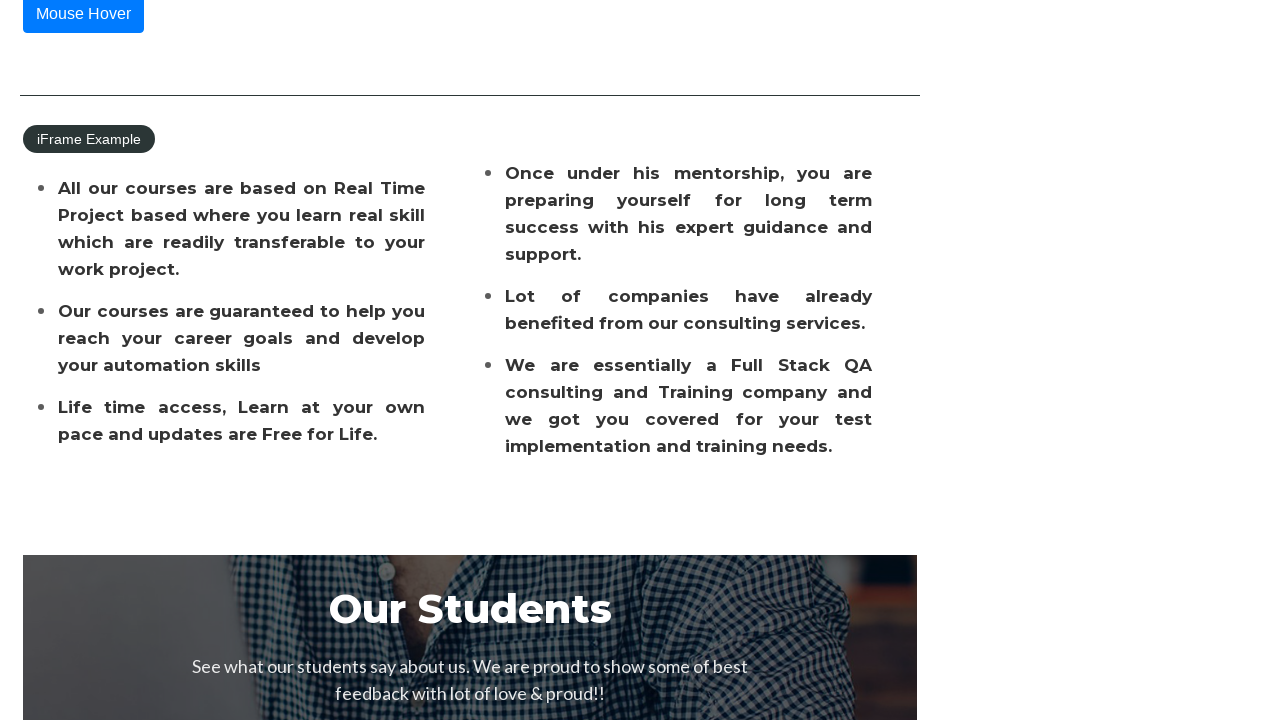